Tests a text input task by filling a textarea with the answer "get()" and clicking the submit button to verify the solution.

Starting URL: https://suninjuly.github.io/text_input_task.html

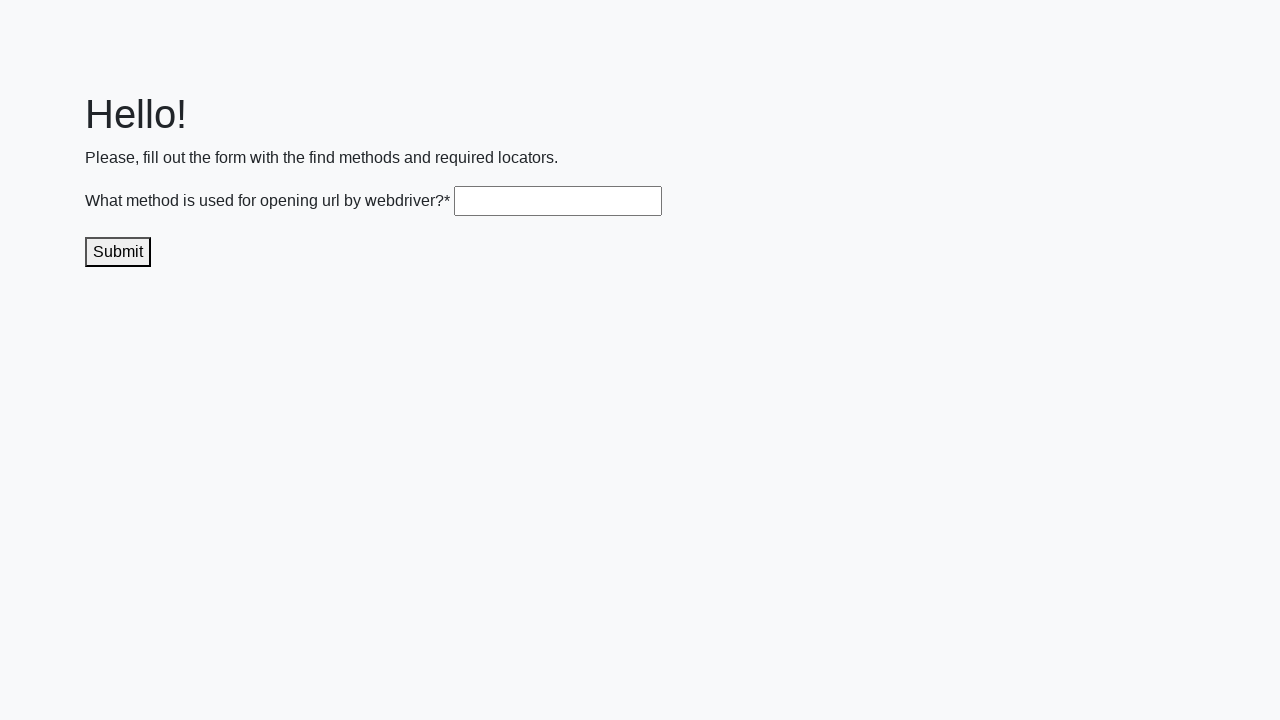

Filled textarea with answer 'get()' on .textarea
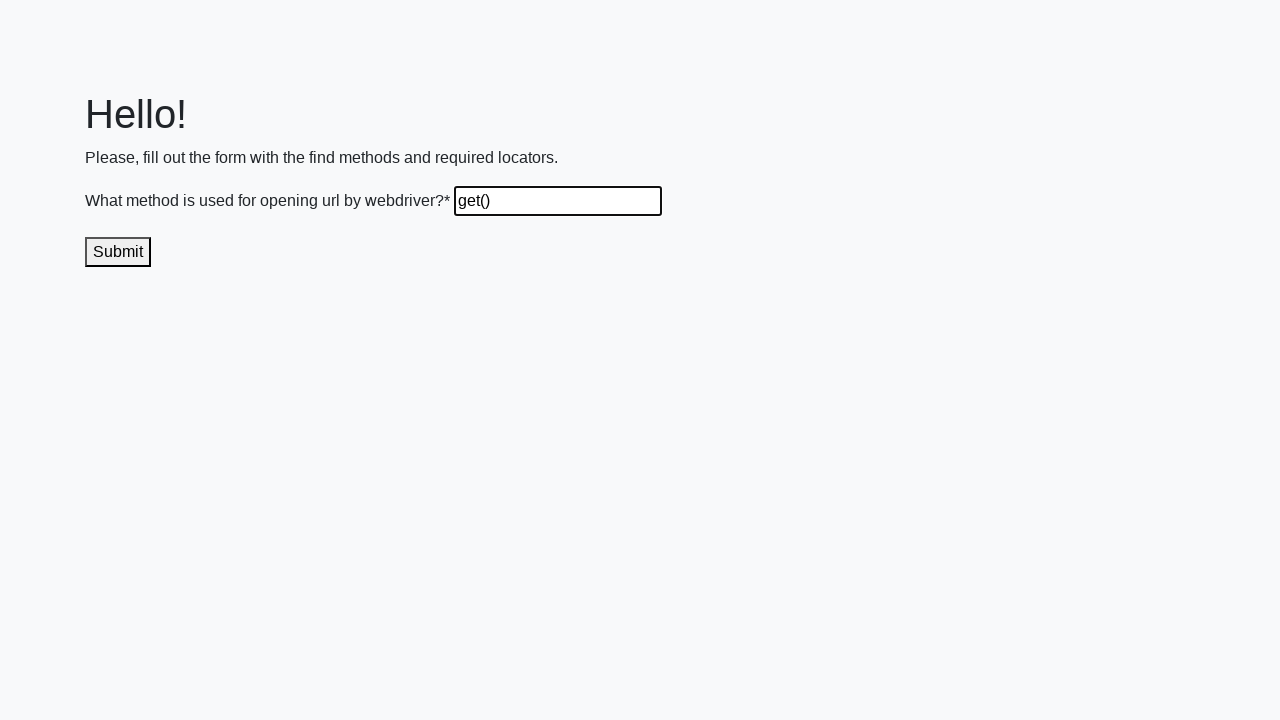

Clicked submit button to verify solution at (118, 252) on .submit-submission
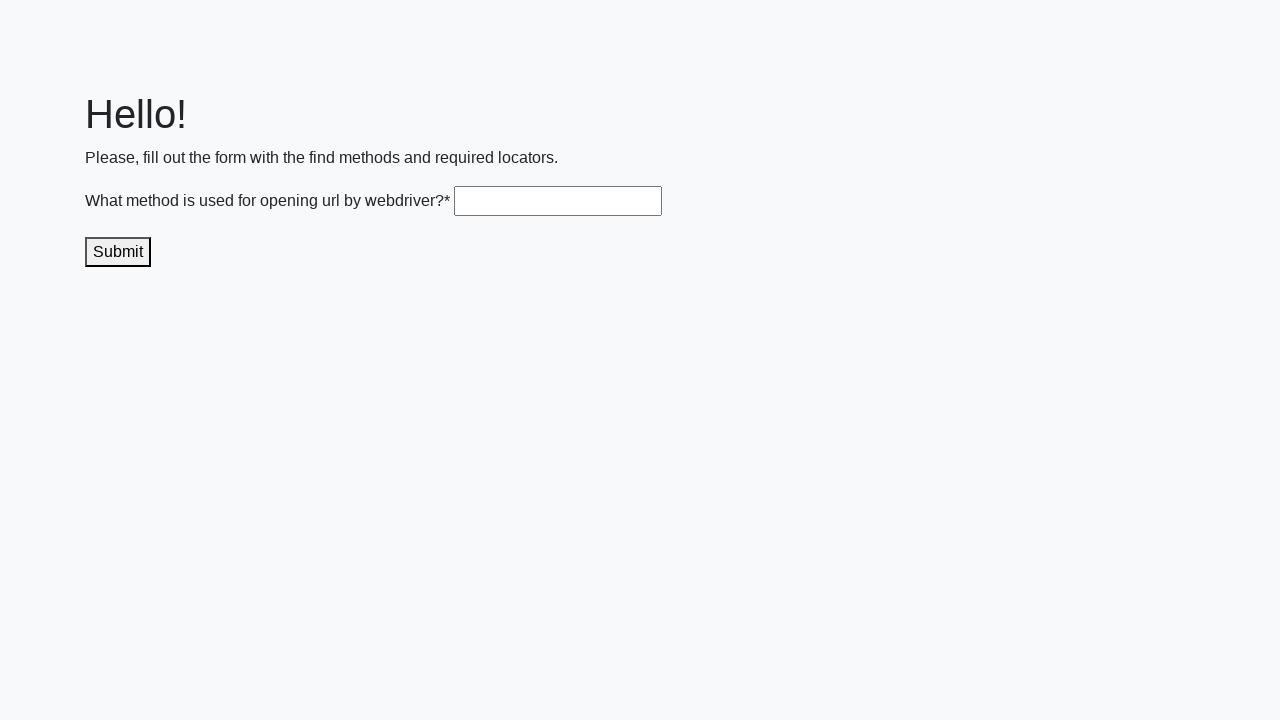

Waited for response to appear
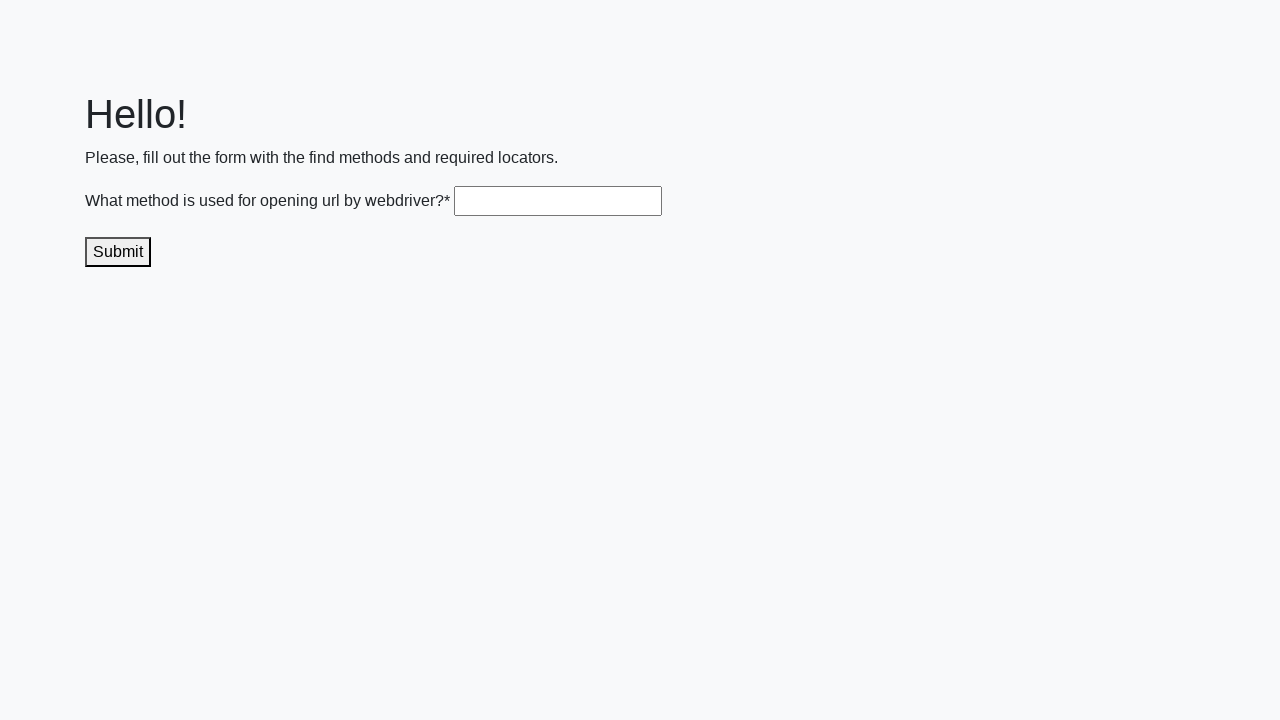

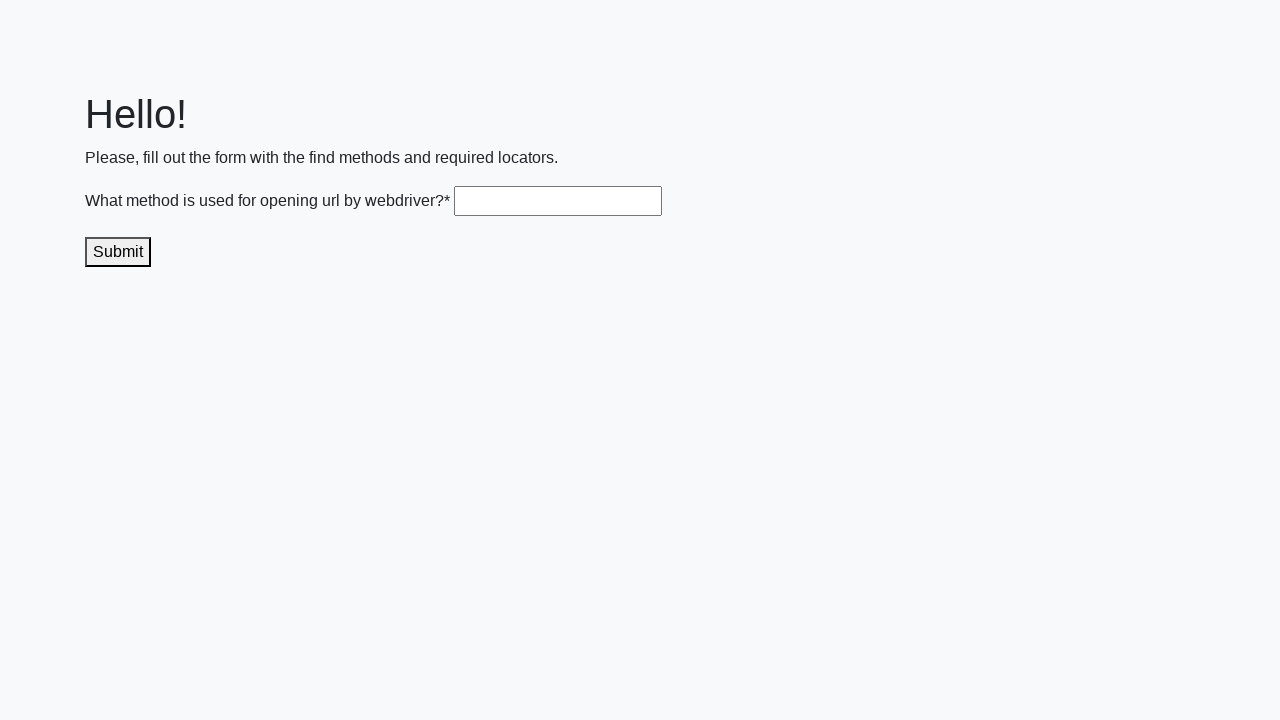